Tests adding a new poll by filling in a poll question and two answers, then clicking on the answers multiple times to vote

Starting URL: https://chriswongatcuhk.github.io/svelte-tutorial-for-beginners/

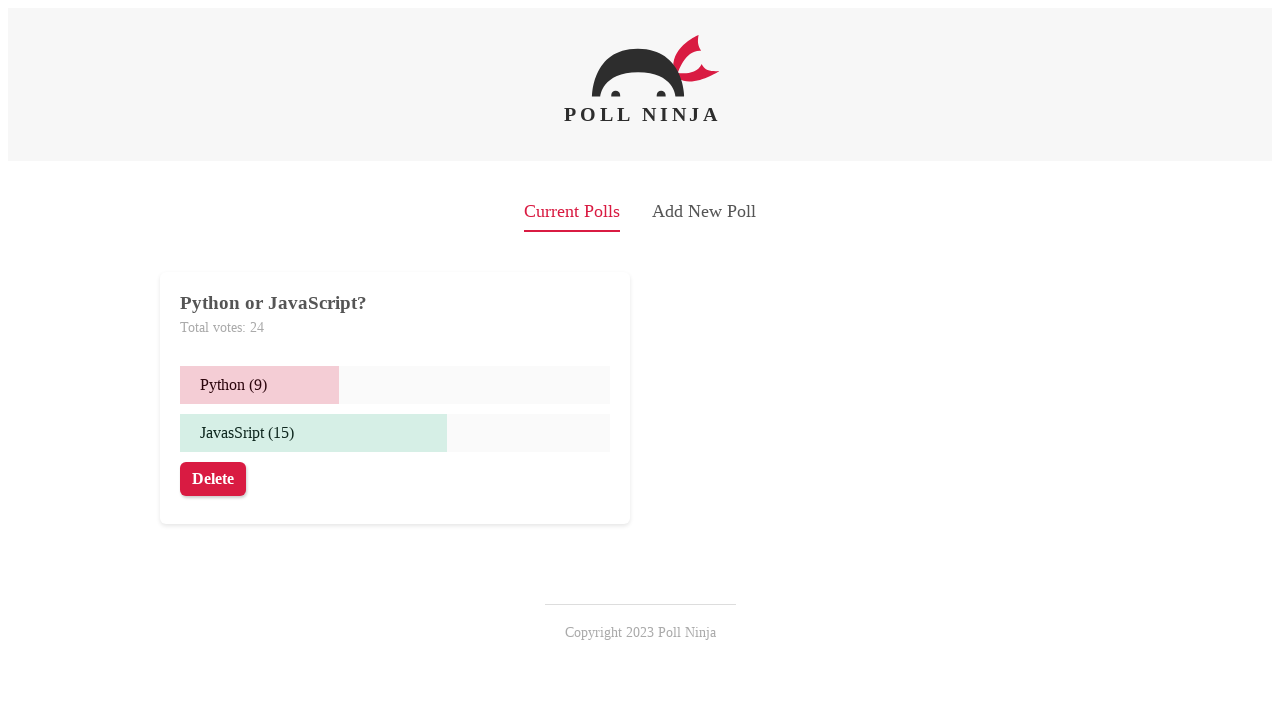

Clicked 'Add New Poll' button to open poll creation form at (704, 212) on internal:text="Add New Poll"i
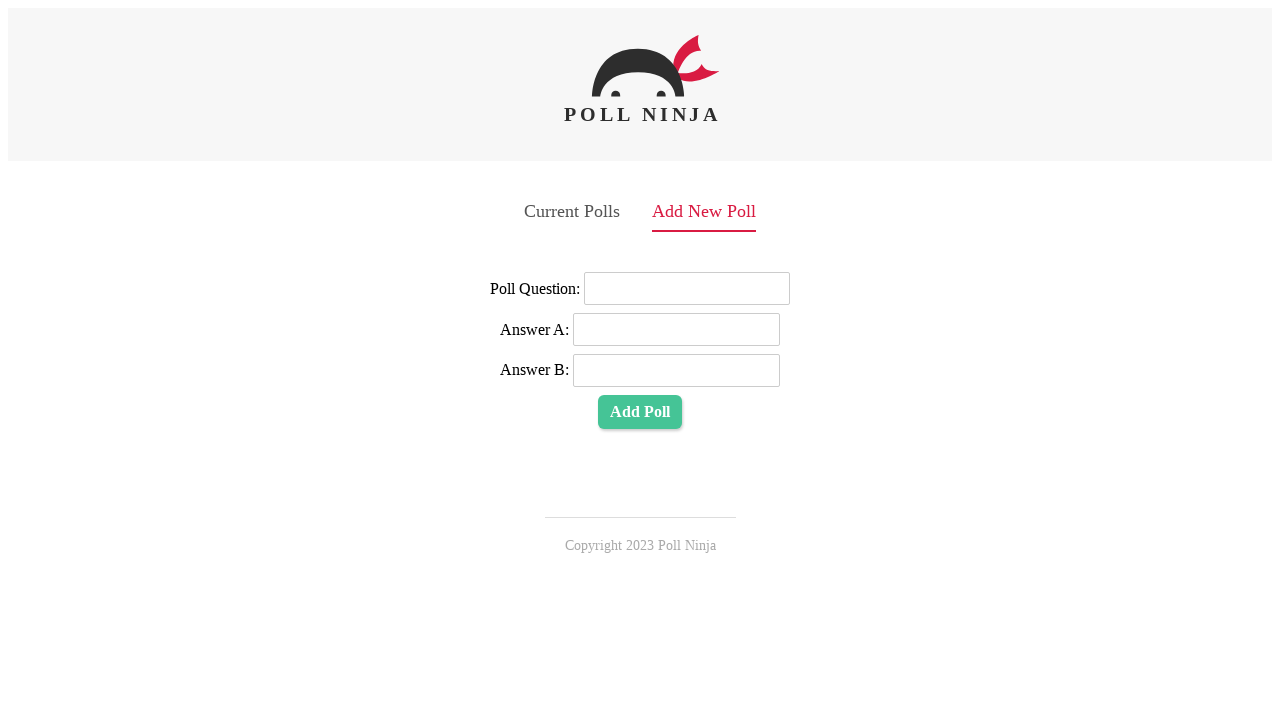

Clicked on Poll Question input field at (687, 289) on internal:label="Poll Question:"i
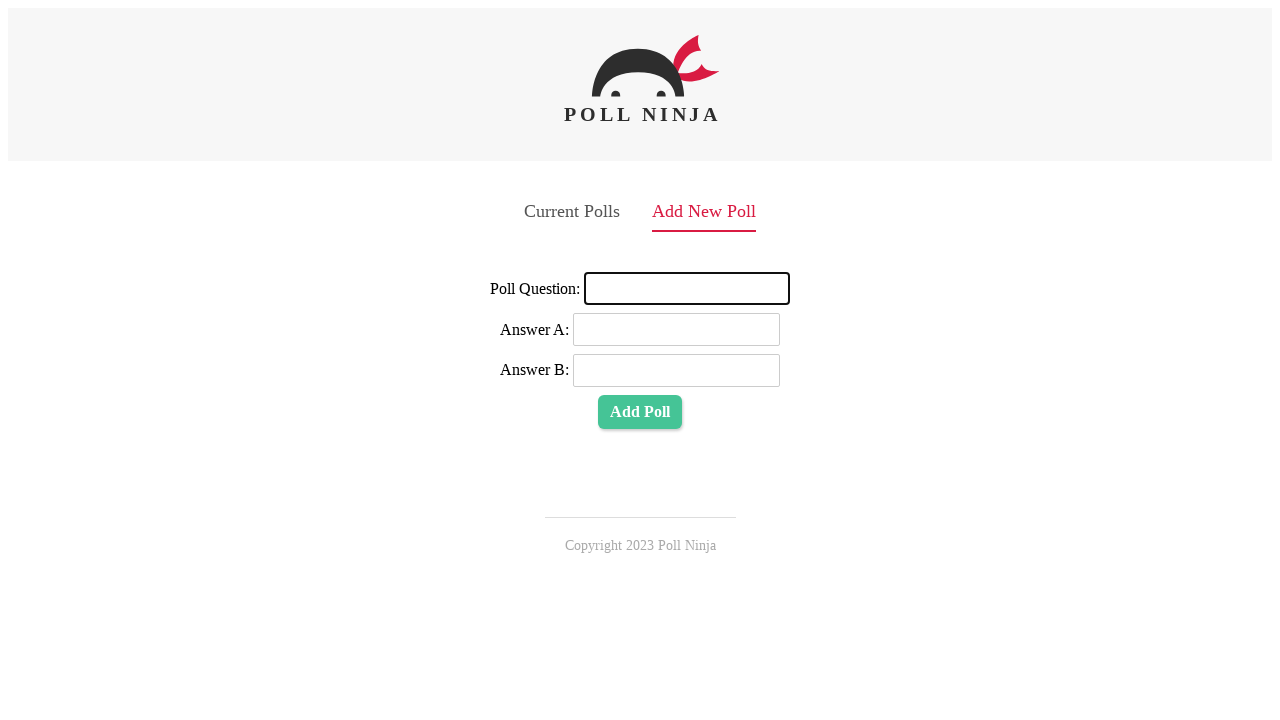

Filled poll question with 'Which one?' on internal:label="Poll Question:"i
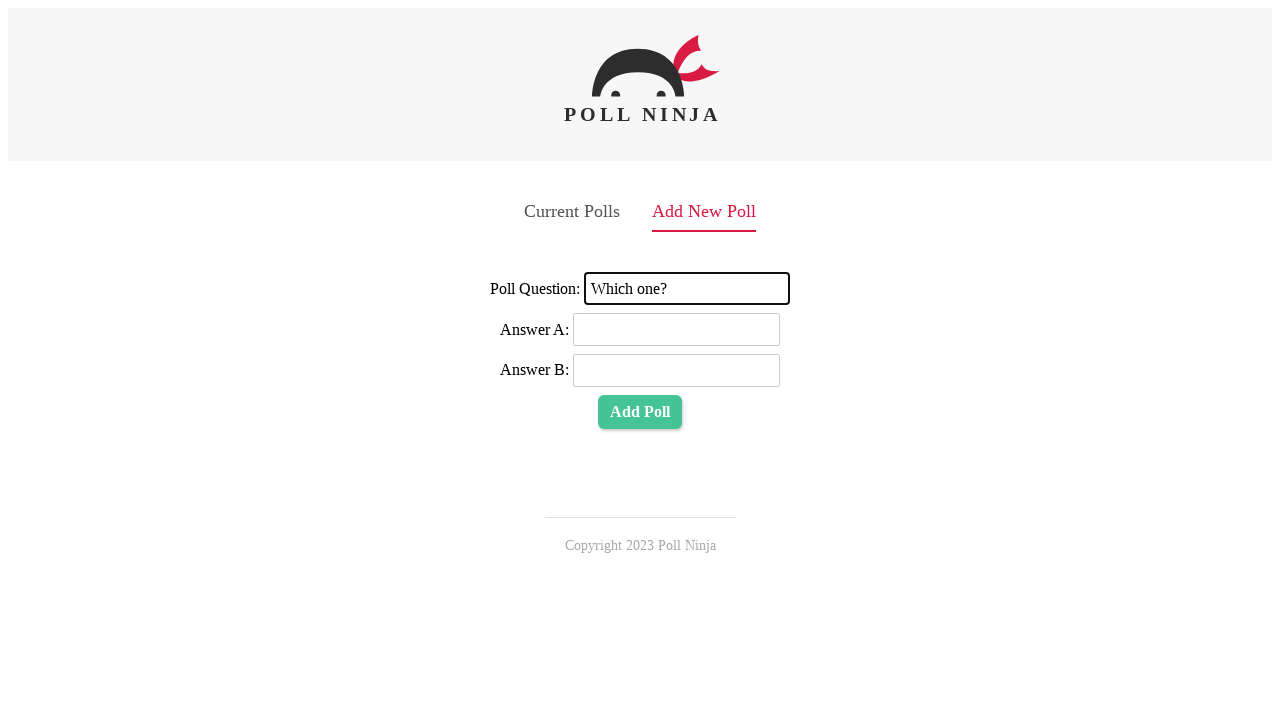

Filled Answer A with 'apple' on internal:label="Answer A:"i
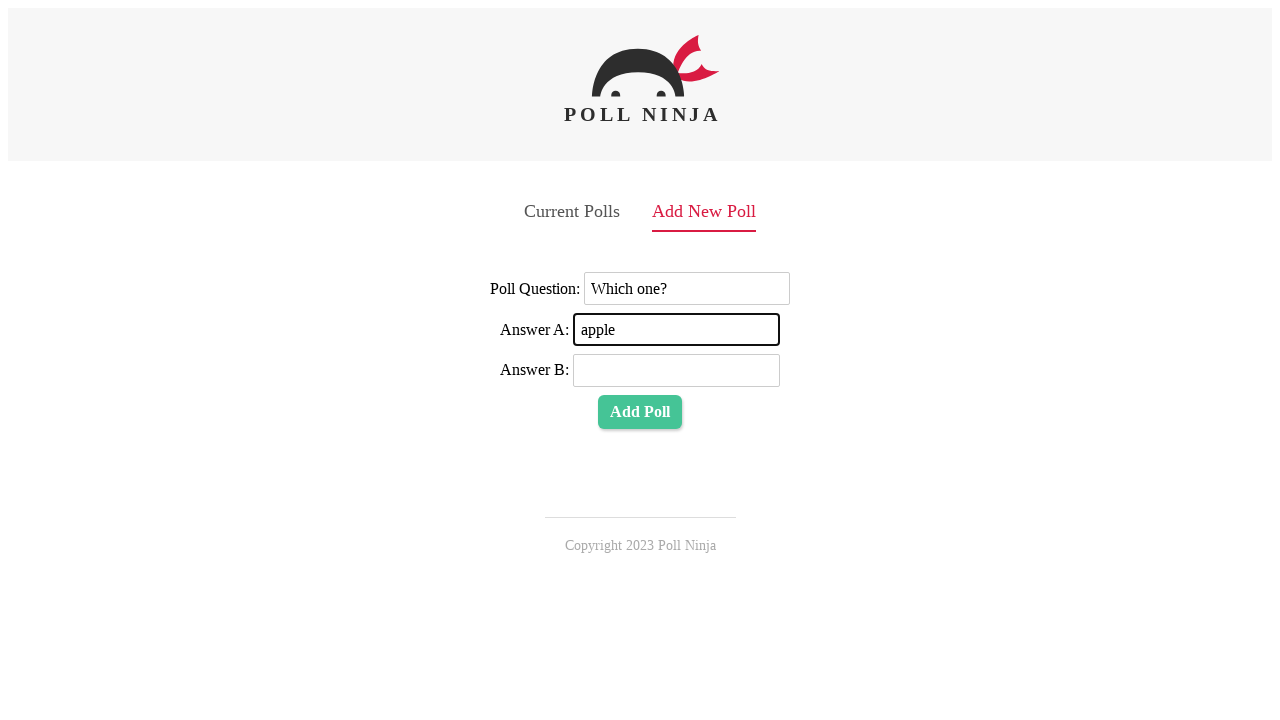

Filled Answer B with 'boy' on internal:label="Answer B:"i
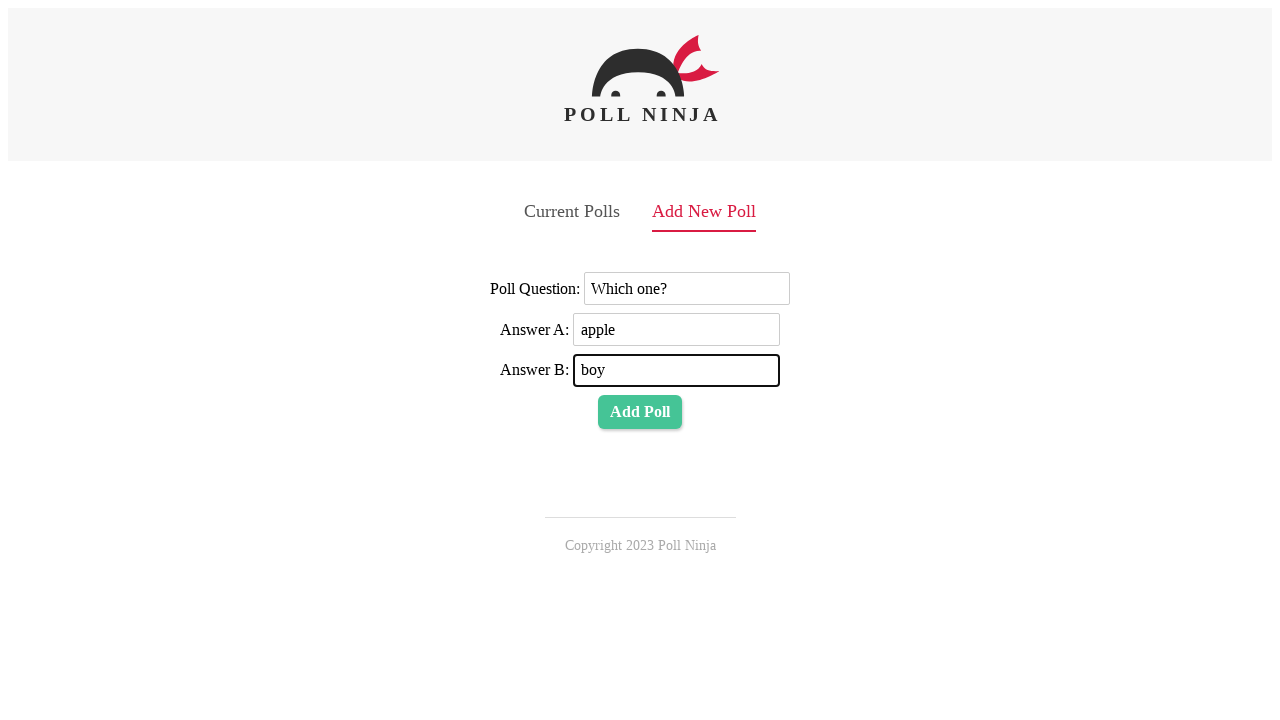

Clicked 'Add Poll' button to create the poll at (640, 412) on internal:role=button[name="Add Poll"i]
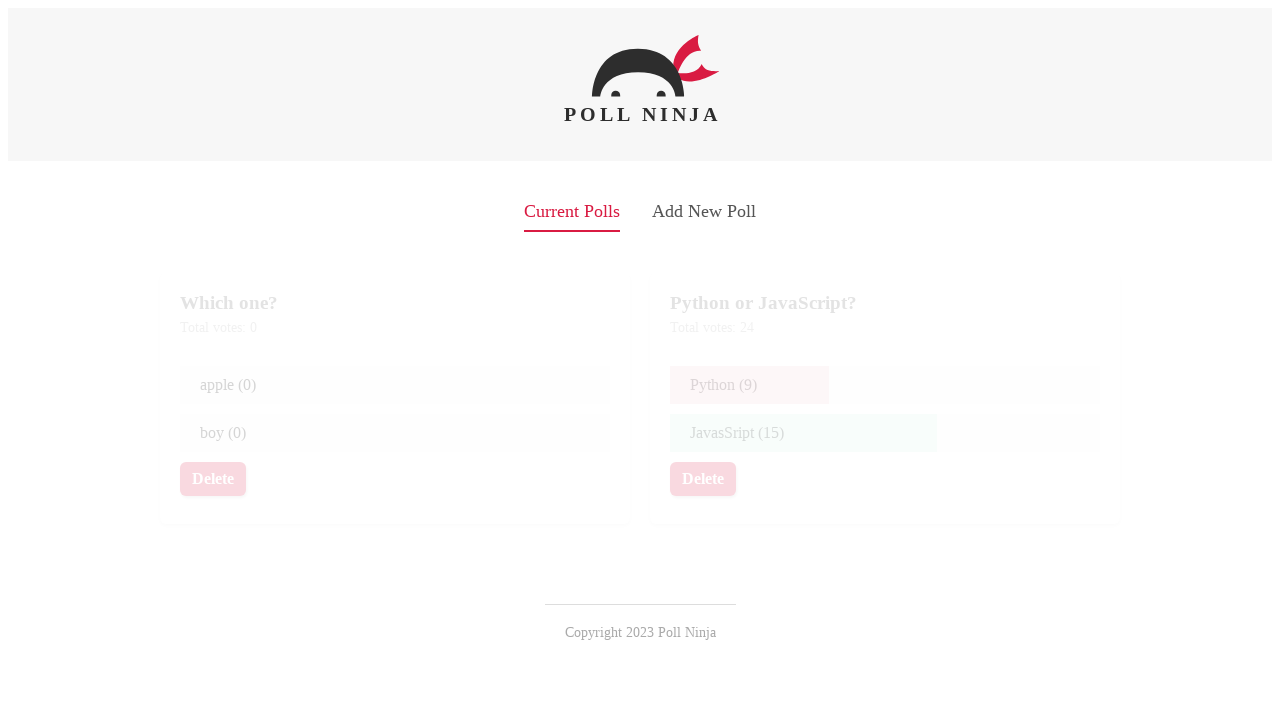

Voted for first answer (vote 1/3) at (395, 385) on div.answer >> nth=0
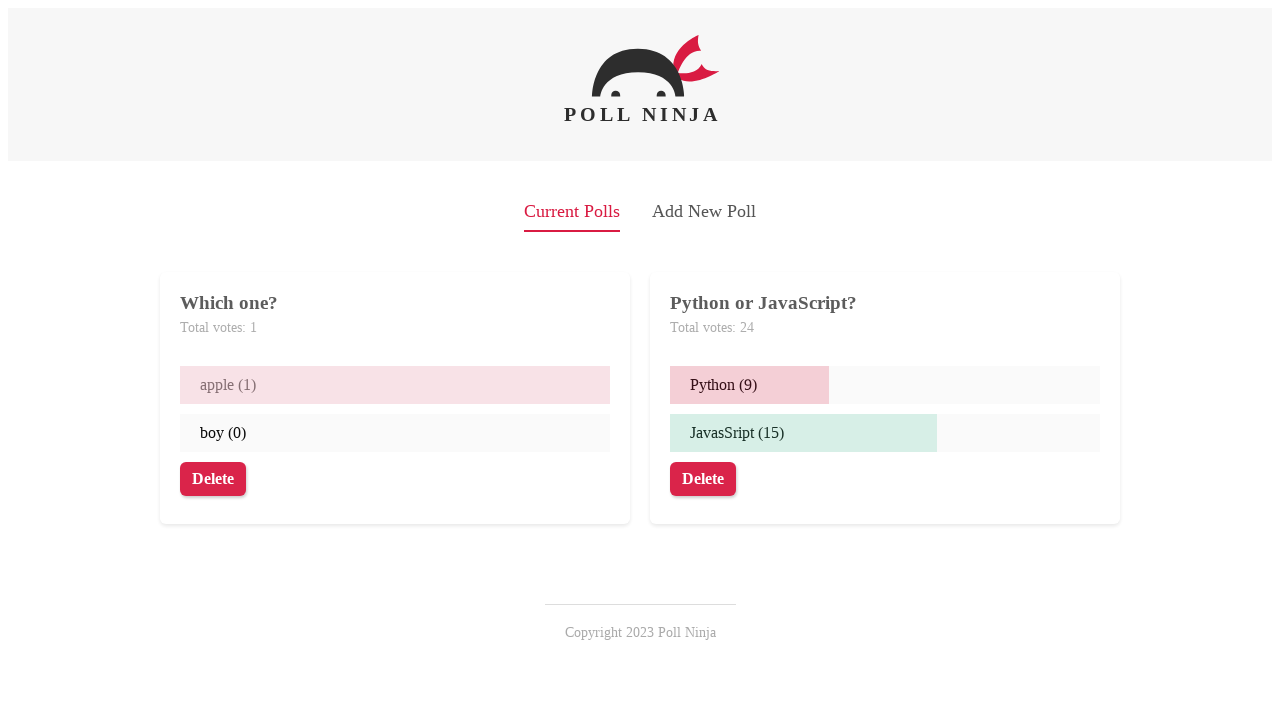

Voted for first answer (vote 2/3) at (395, 385) on div.answer >> nth=0
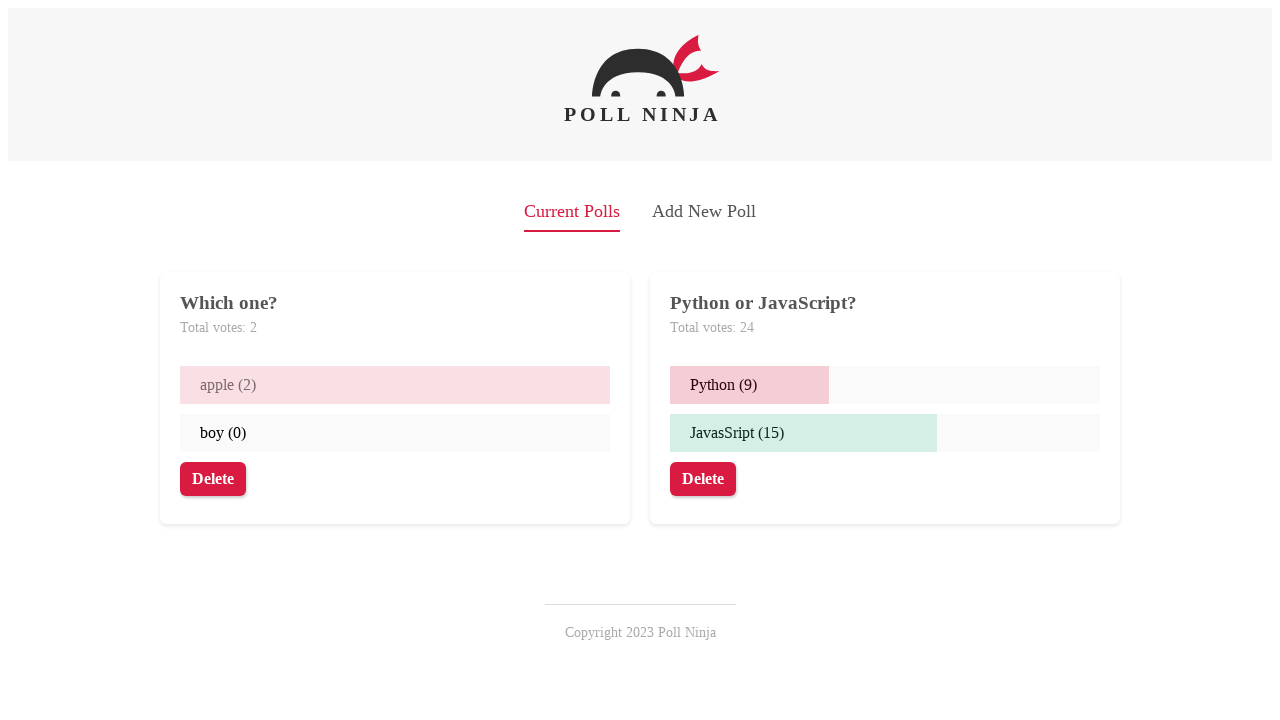

Voted for first answer (vote 3/3) at (395, 385) on div.answer >> nth=0
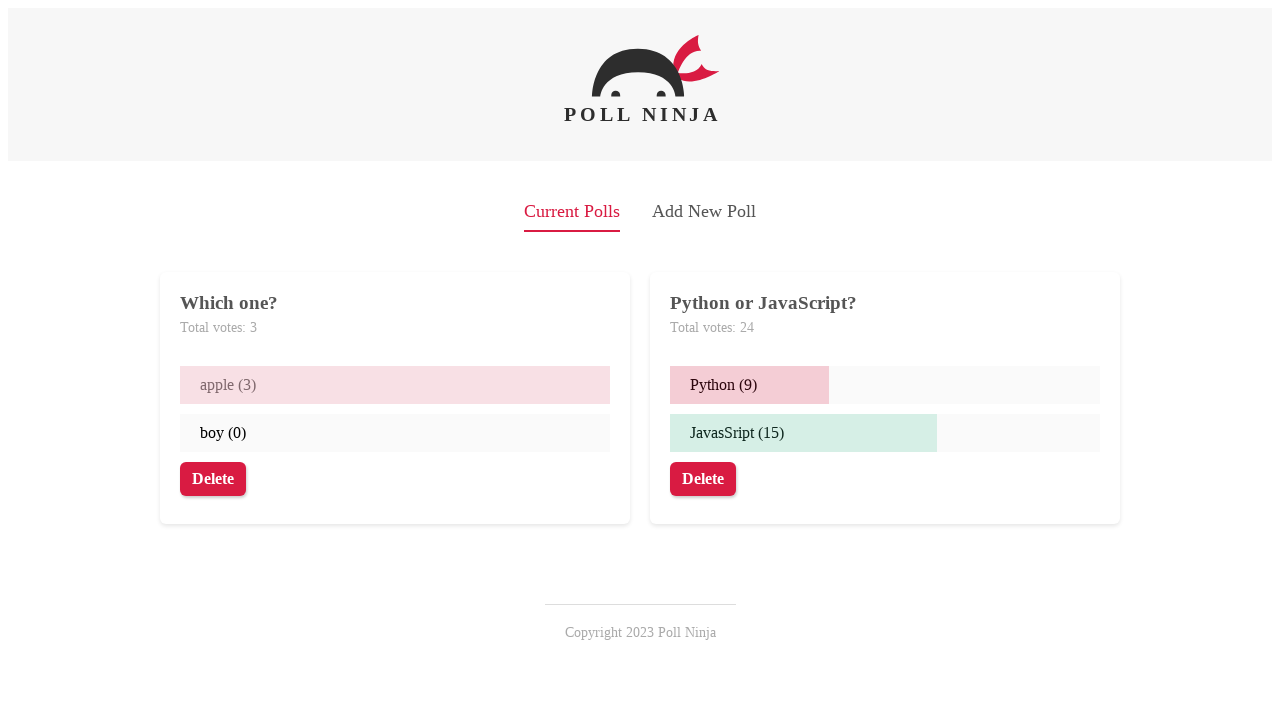

Voted for second answer (vote 1/4) at (395, 433) on div.answer >> nth=1
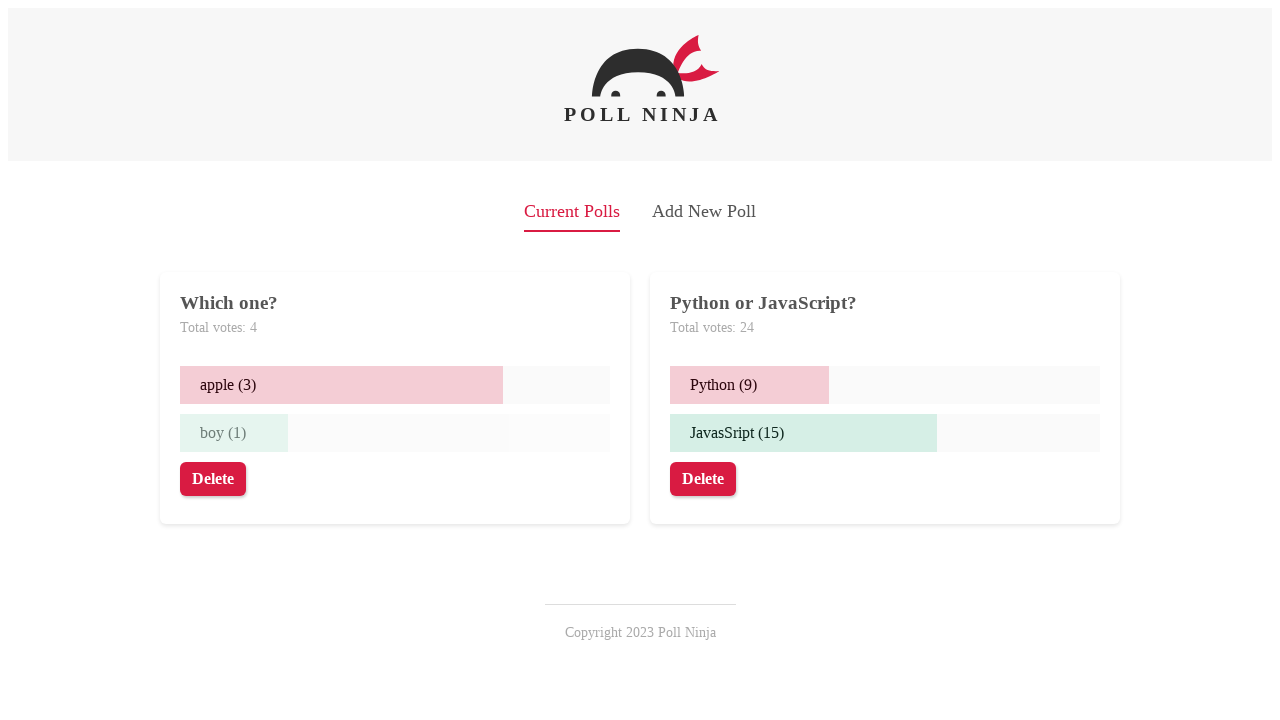

Voted for second answer (vote 2/4) at (395, 433) on div.answer >> nth=1
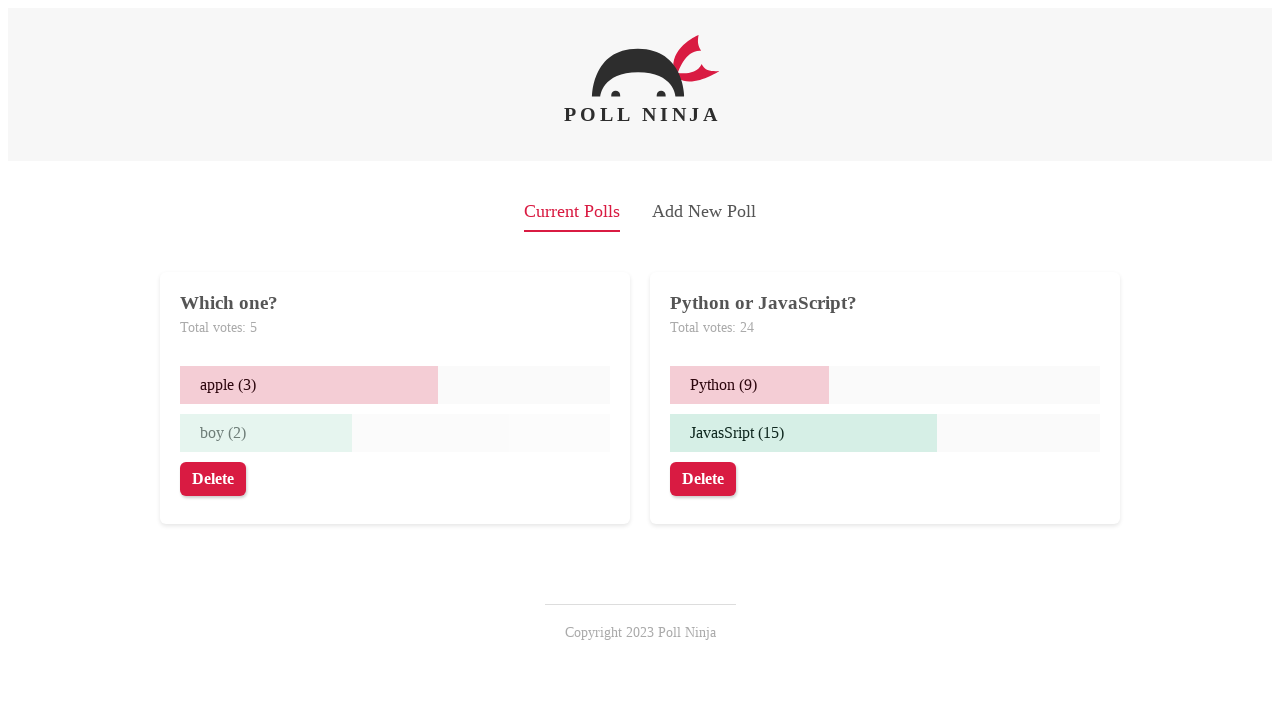

Voted for second answer (vote 3/4) at (395, 433) on div.answer >> nth=1
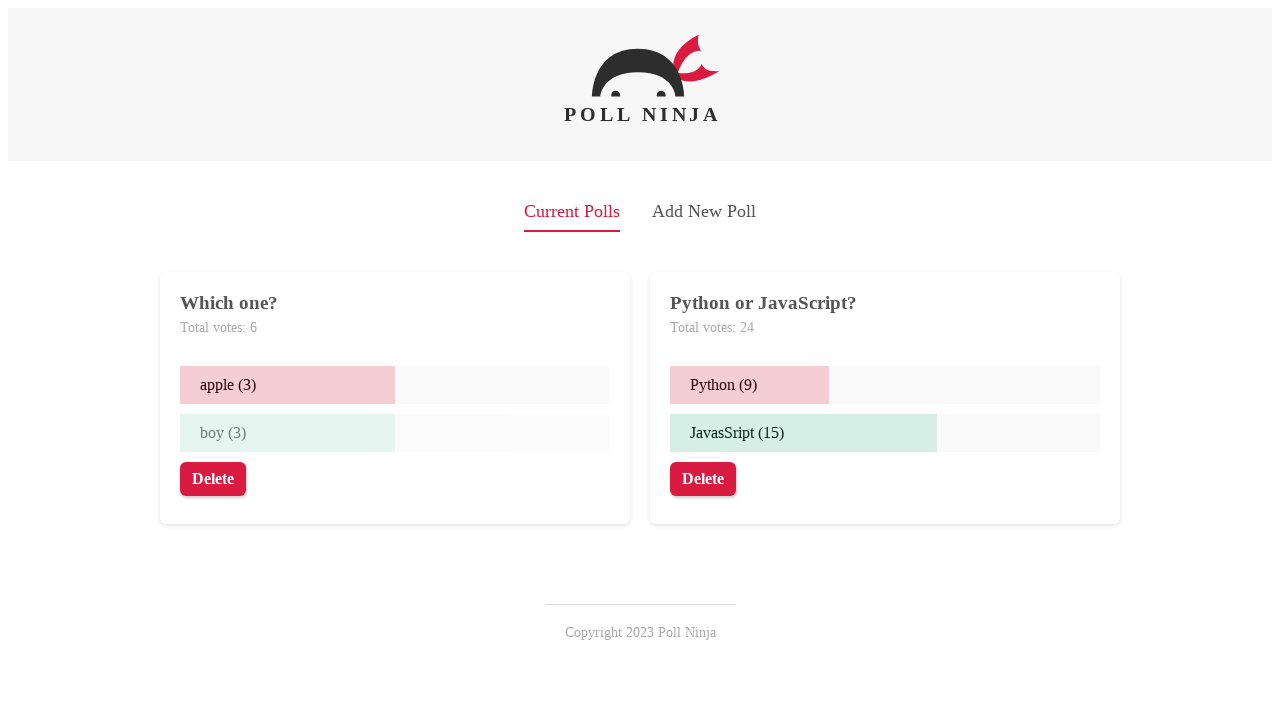

Voted for second answer (vote 4/4) at (395, 433) on div.answer >> nth=1
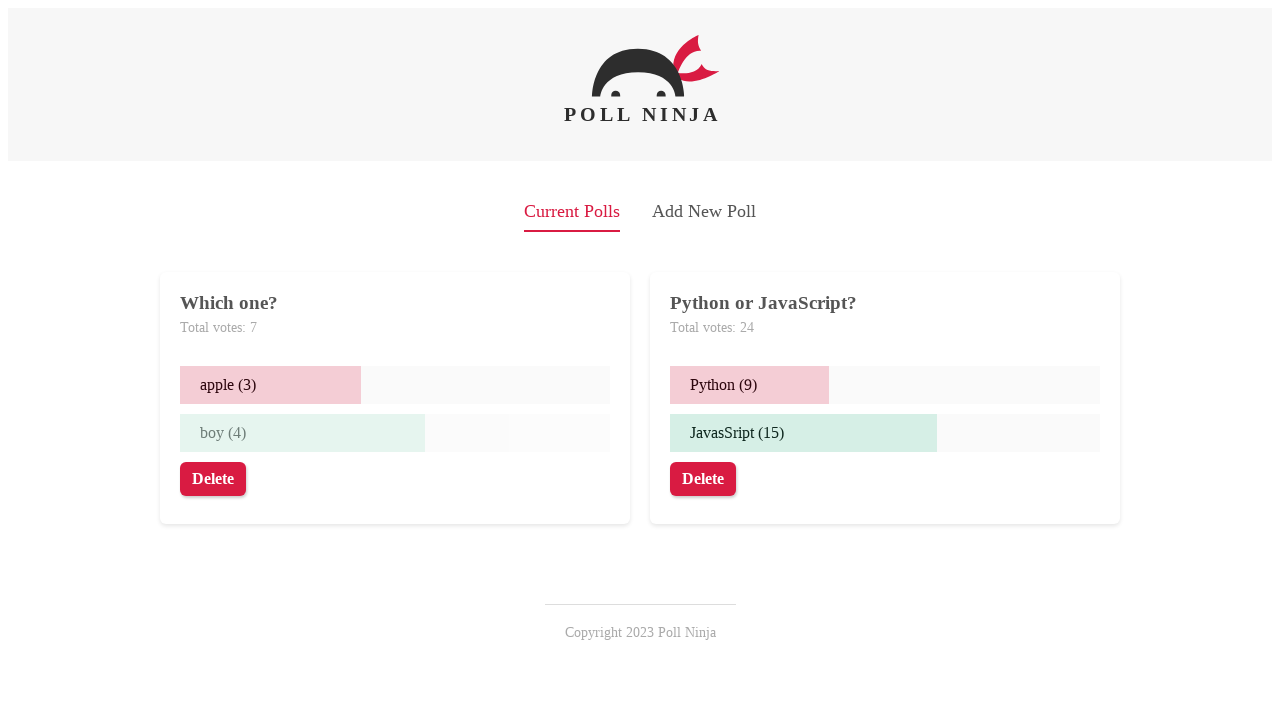

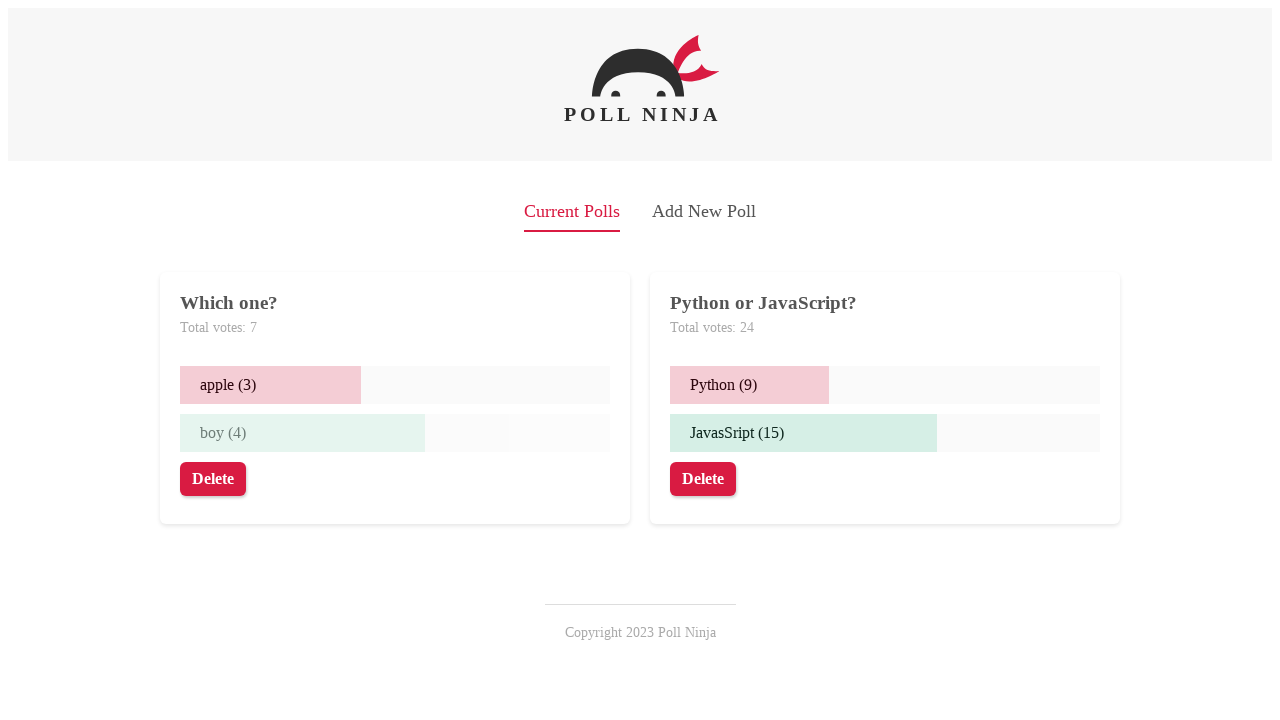